Tests JavaScript alert handling by clicking a button that triggers an alert and then accepting the alert dialog

Starting URL: https://the-internet.herokuapp.com/javascript_alerts

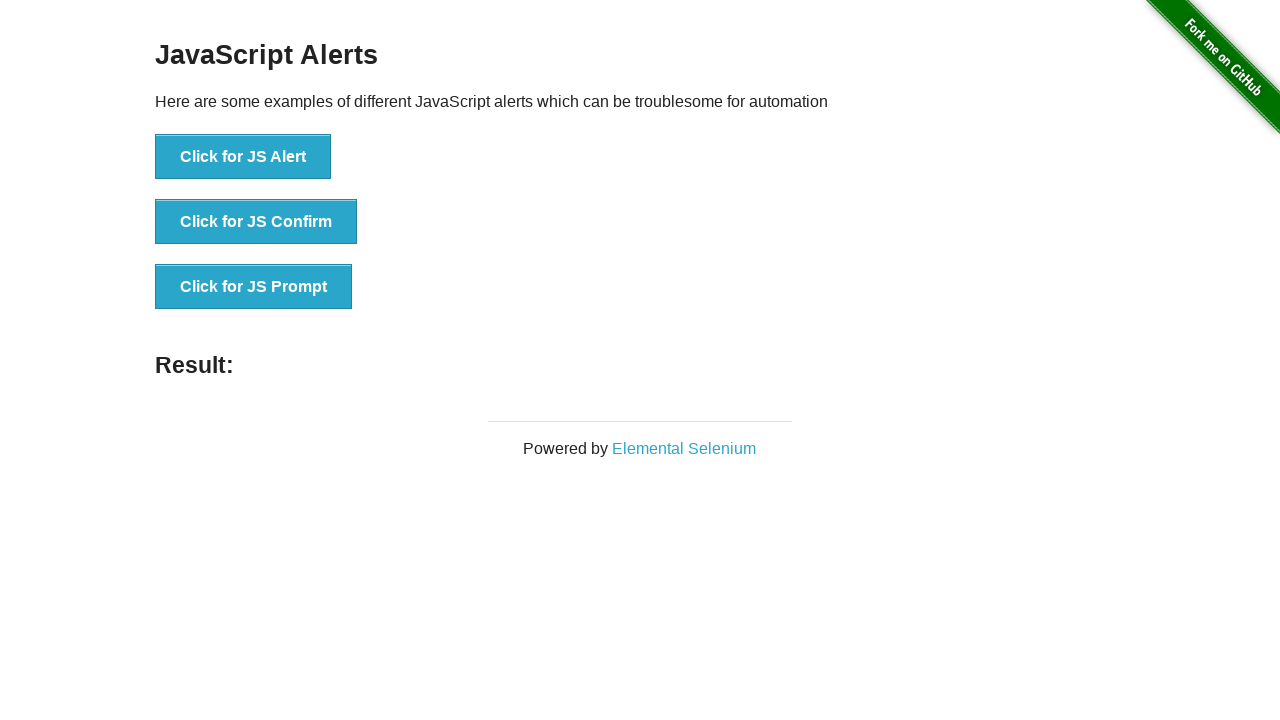

Clicked button to trigger JavaScript alert at (243, 157) on xpath=//button[normalize-space()='Click for JS Alert']
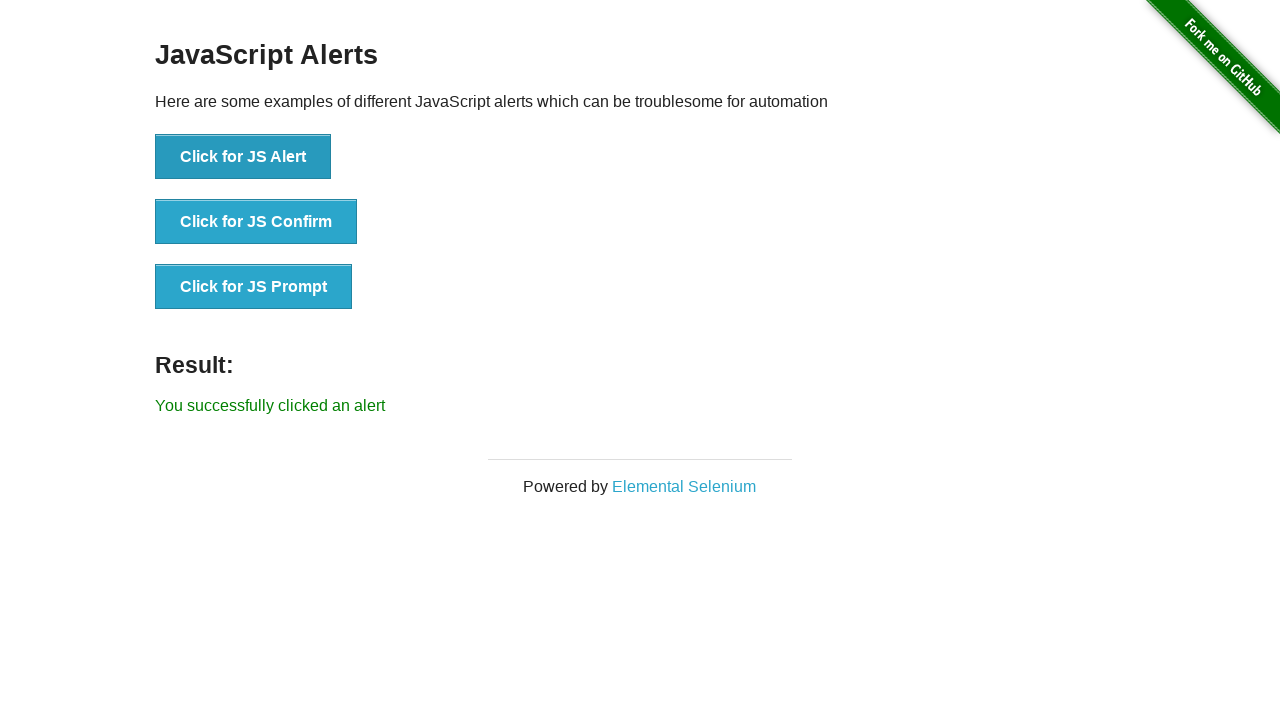

Set up dialog handler to accept alert
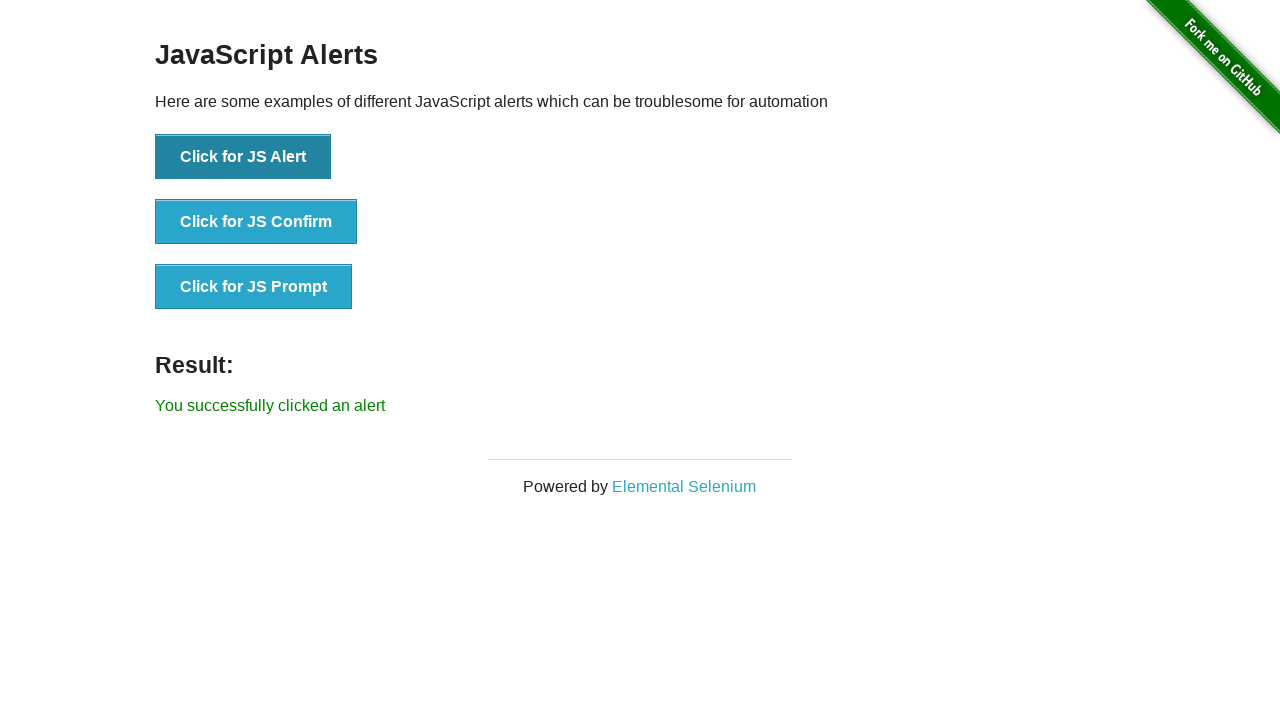

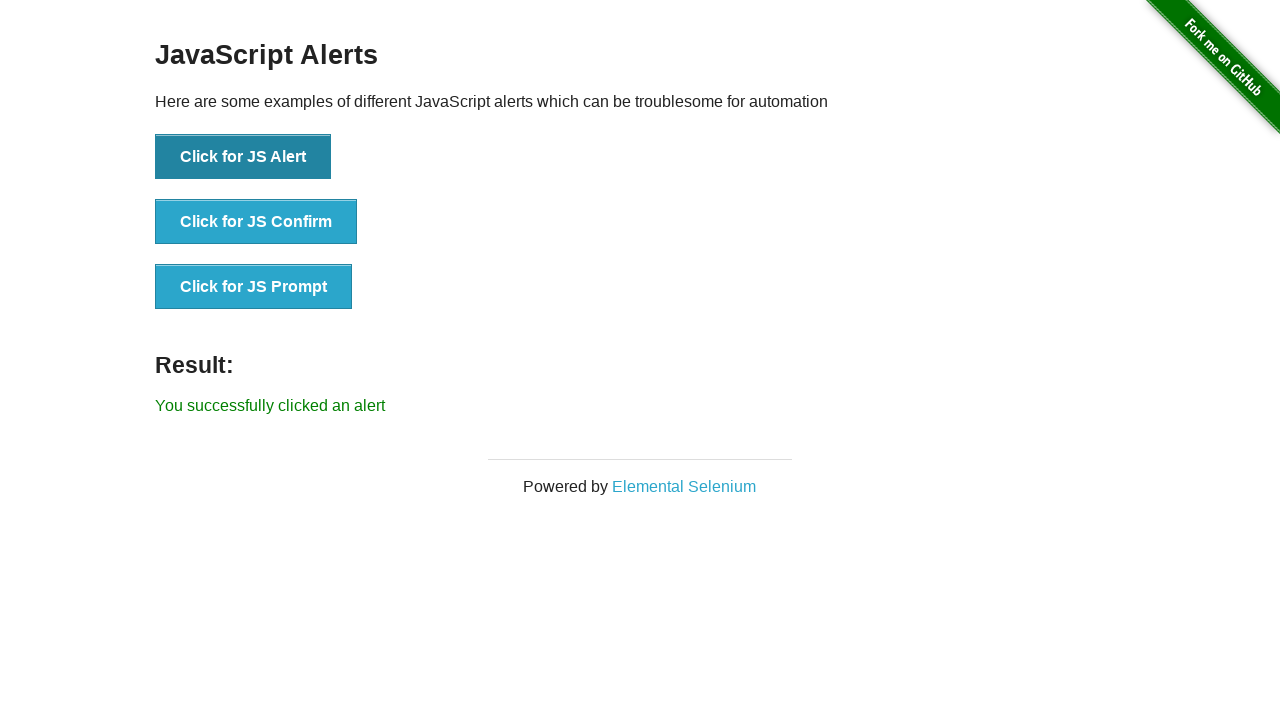